Tests the entry ad pop-up functionality by waiting for a modal window to appear, verifying it displays "THIS IS A MODAL WINDOW" title, and then closing the pop-up.

Starting URL: https://the-internet.herokuapp.com/entry_ad

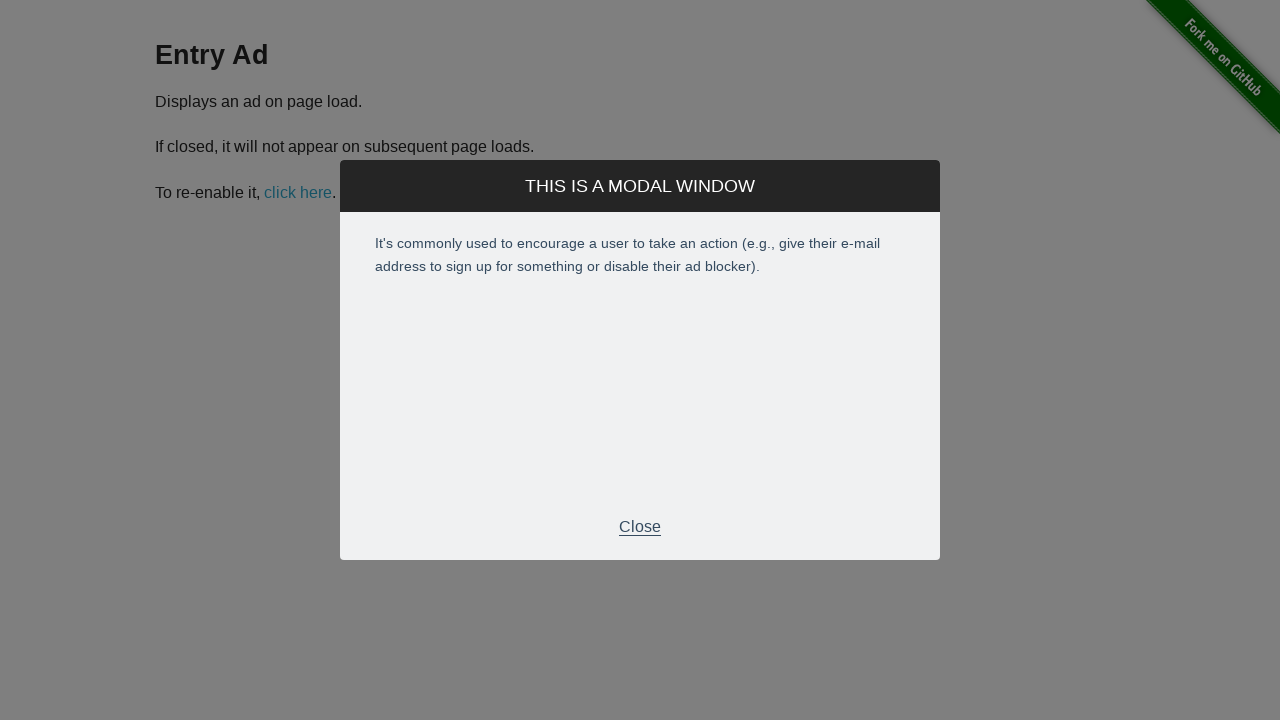

Waited for modal pop-up to appear with .modal-title selector
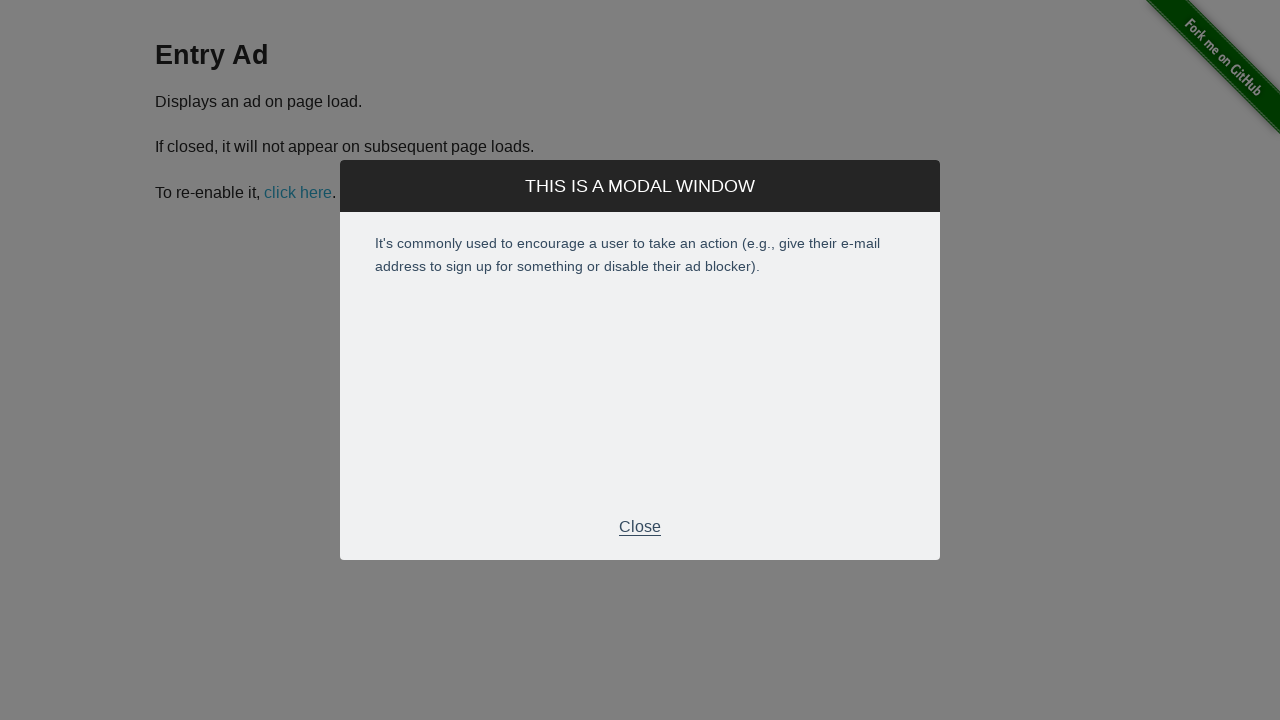

Verified modal title is visible
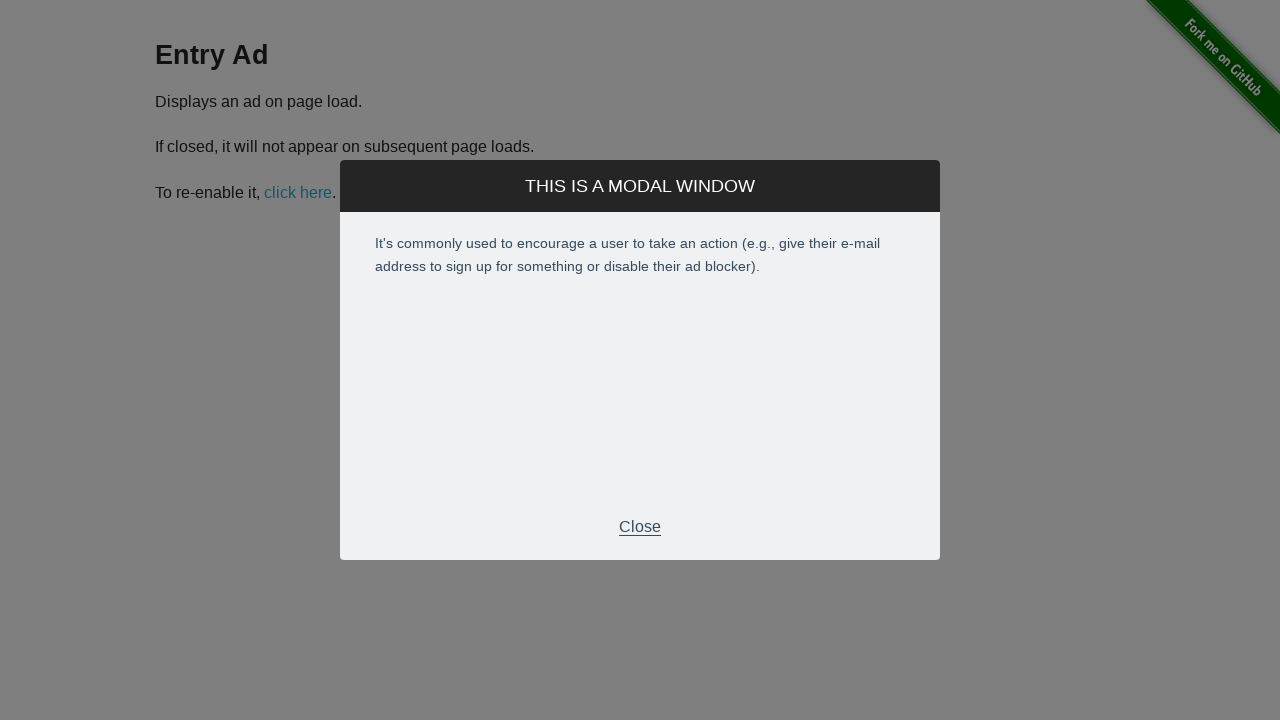

Verified modal title text is 'THIS IS A MODAL WINDOW'
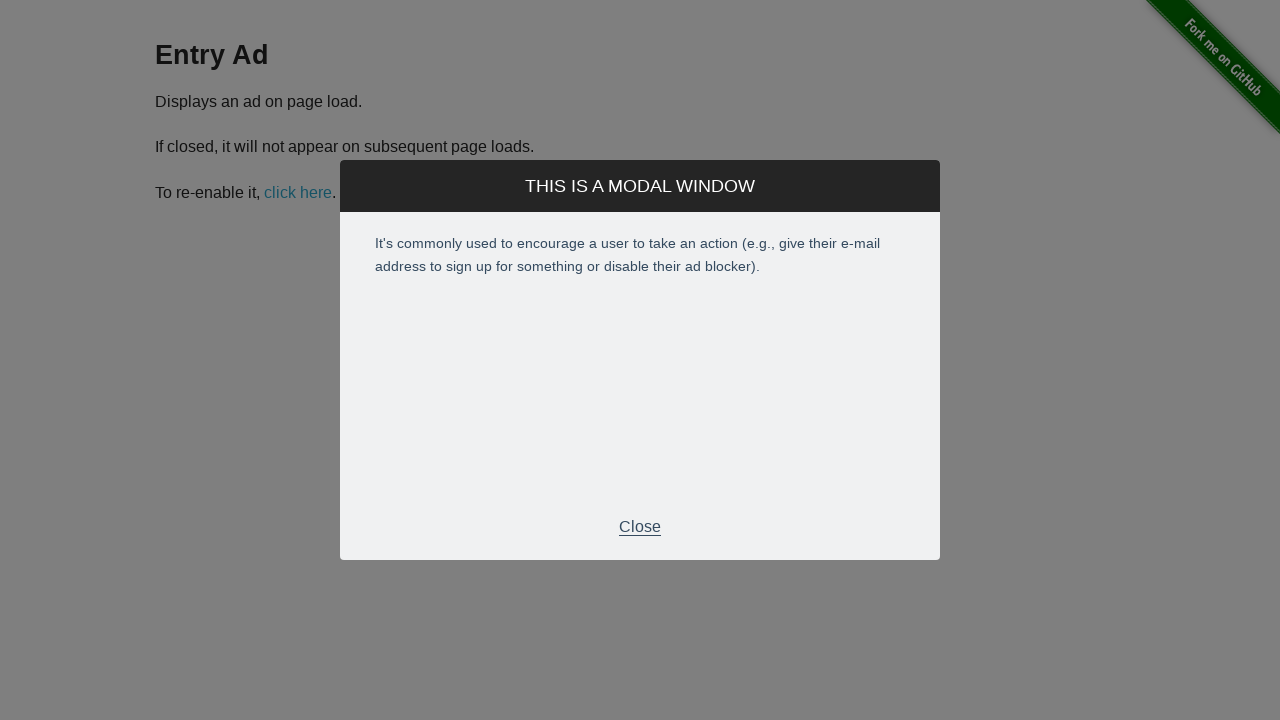

Clicked close button to close the modal pop-up at (640, 527) on .modal-footer p
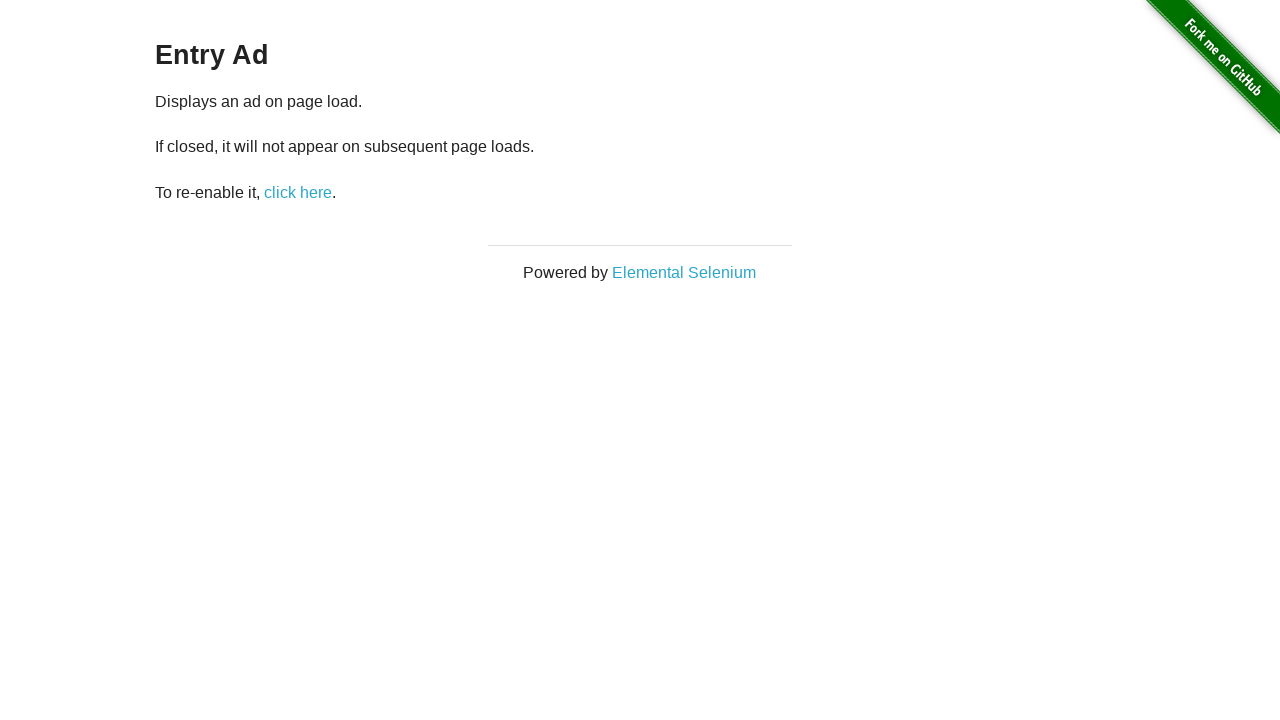

Verified modal pop-up has disappeared
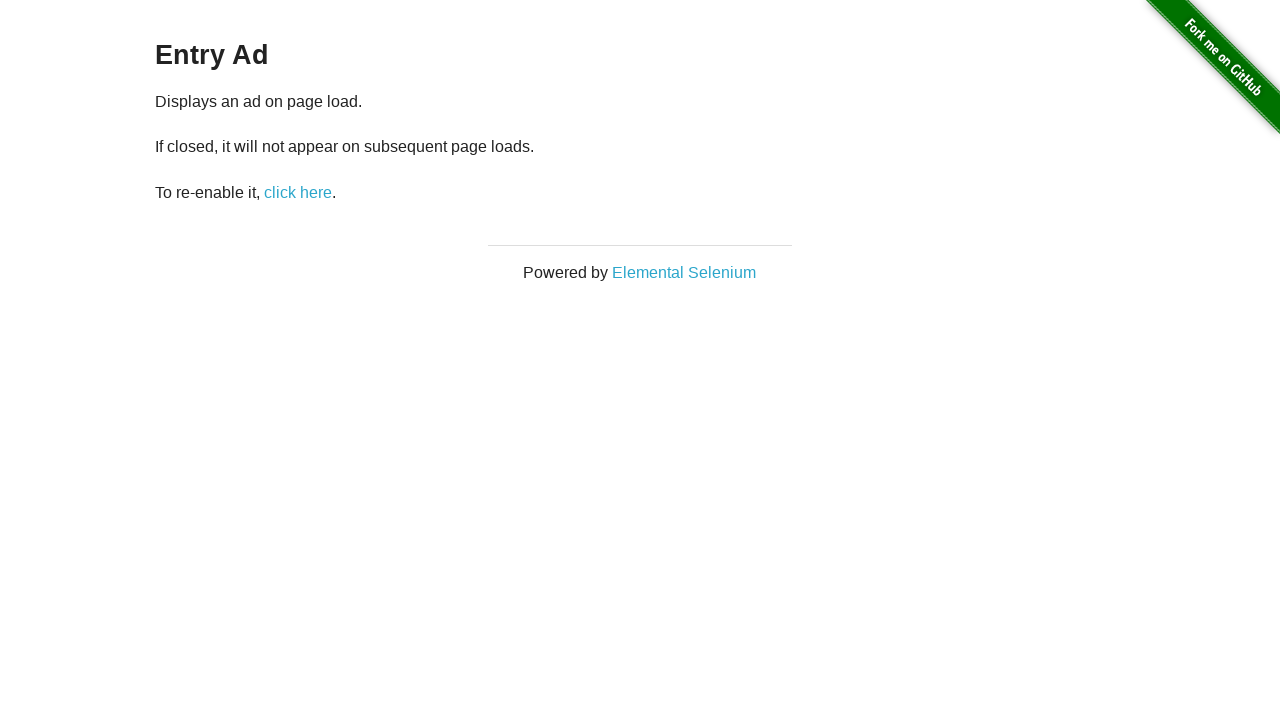

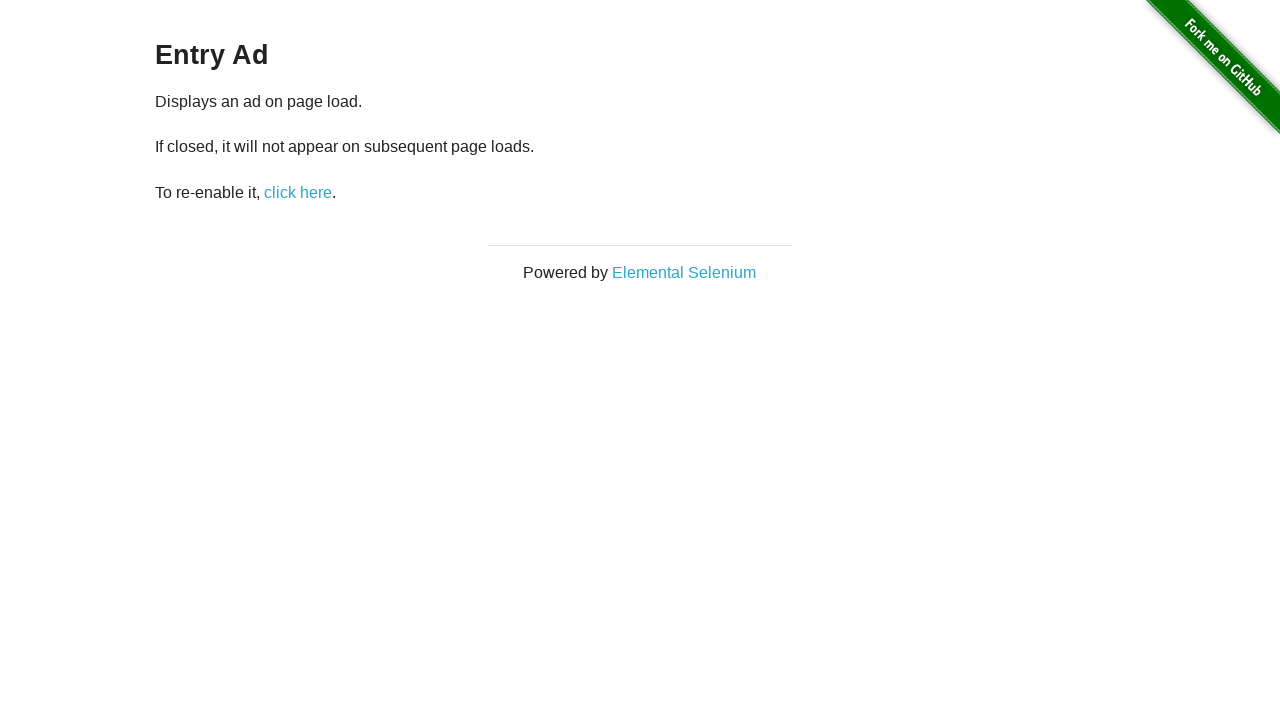